Tests the code editor by inserting HTML text and verifying it appears in the editor

Starting URL: https://www.freecodecamp.org/learn/2022/responsive-web-design/learn-html-by-building-a-cat-photo-app/step-2

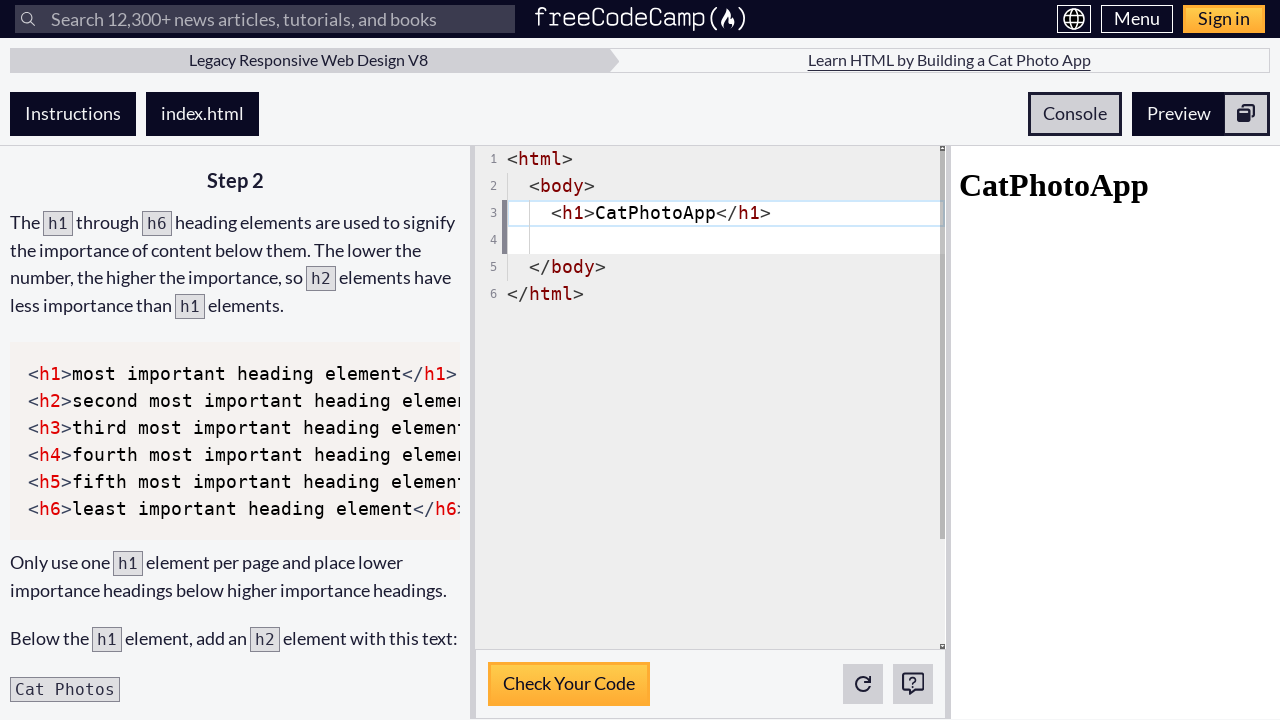

Navigated to FreeCodeCamp HTML cat photo app step 2
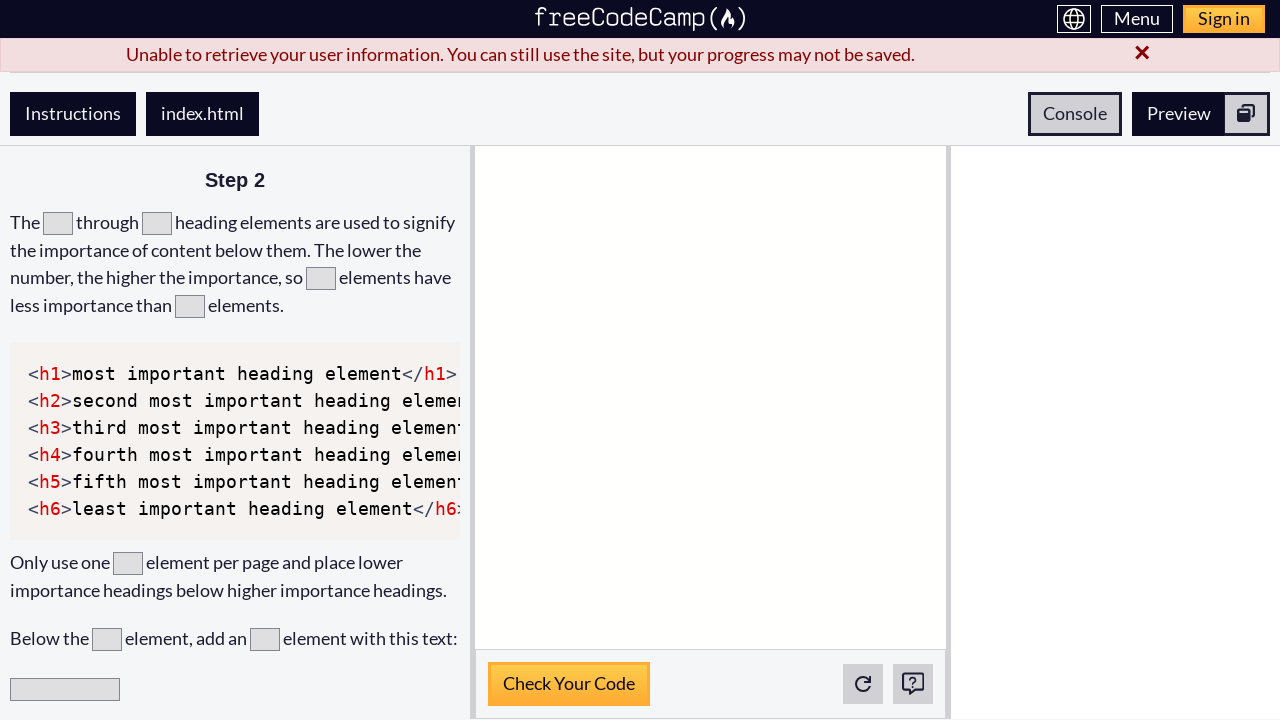

Clicked on Monaco editor to focus it at (508, 200) on internal:label="Editor content"i
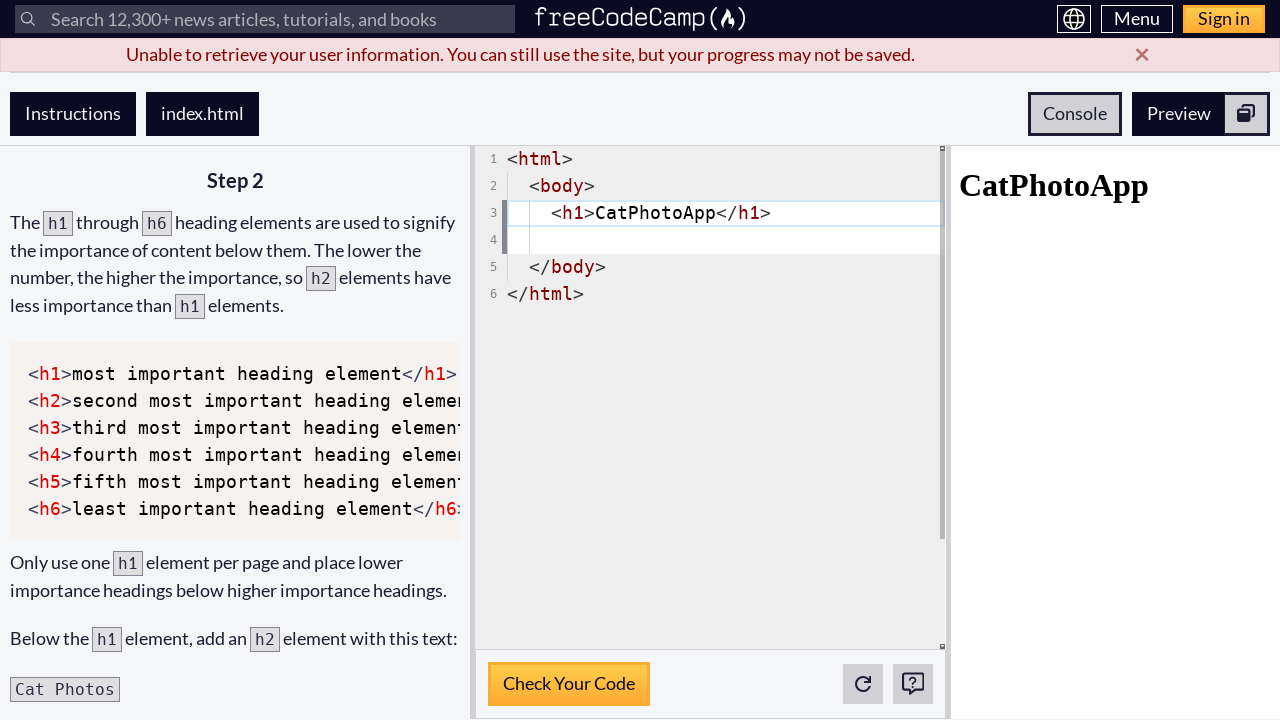

Inserted HTML text '<h2>FreeCodeCamp</h2>' into the editor
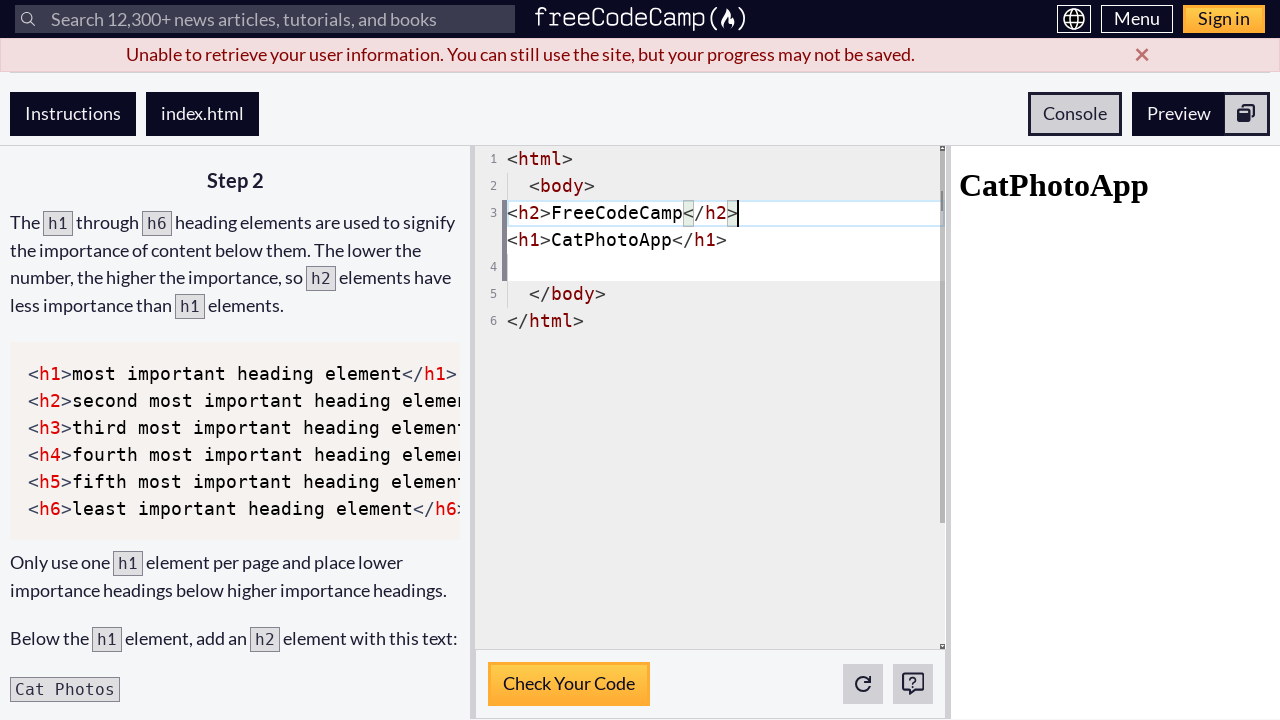

Verified that the HTML text '<h2>FreeCodeCamp</h2>' is visible in the editor
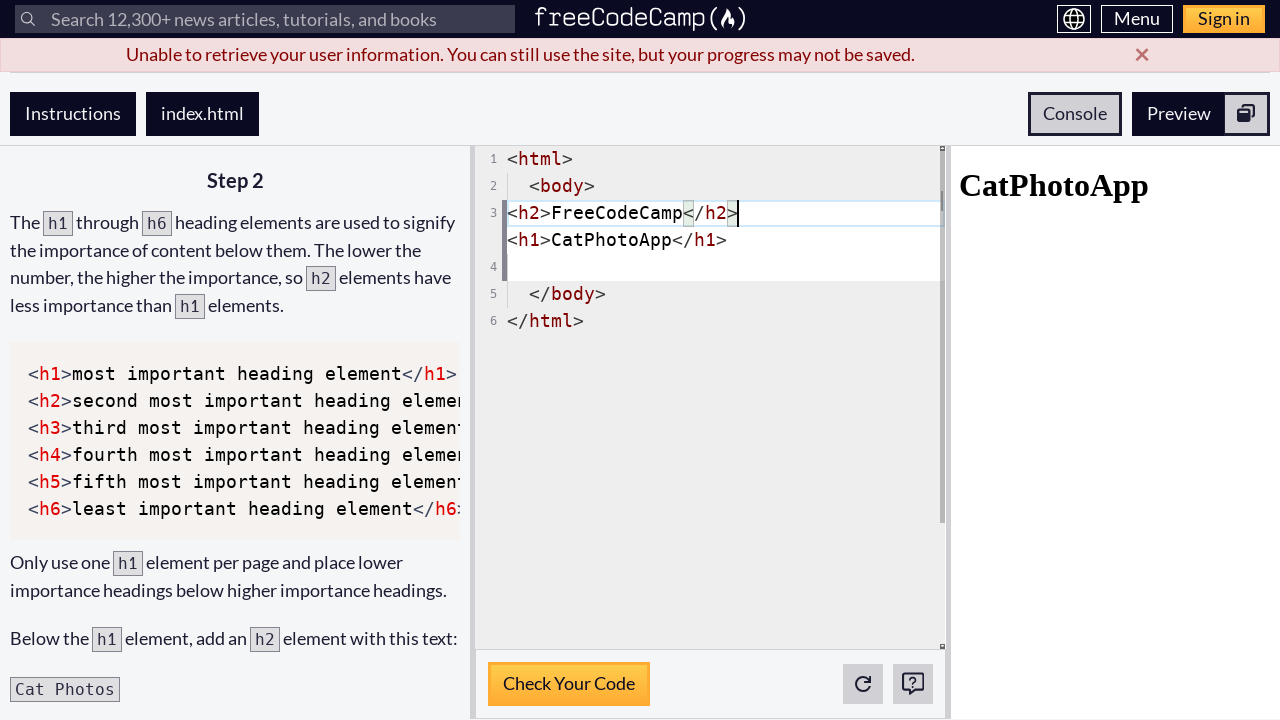

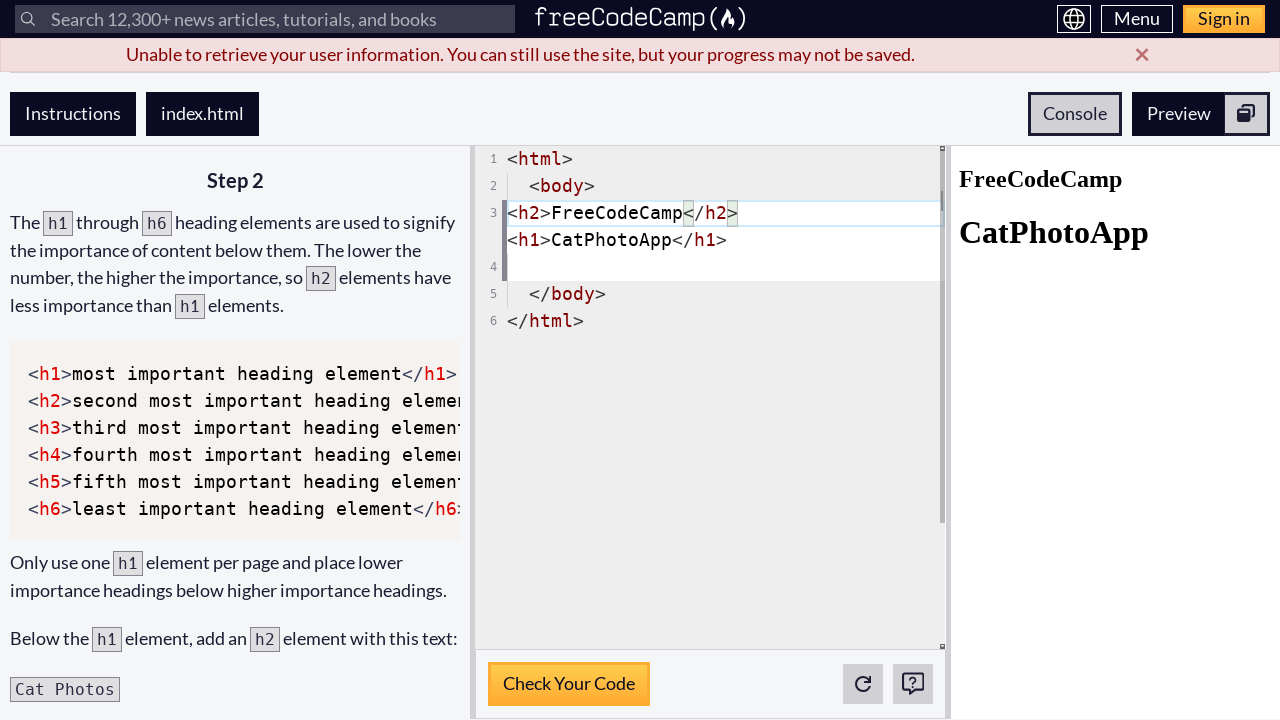